Fills out a registration form with user details including name, address, contact information, and preferences

Starting URL: https://demo.automationtesting.in/

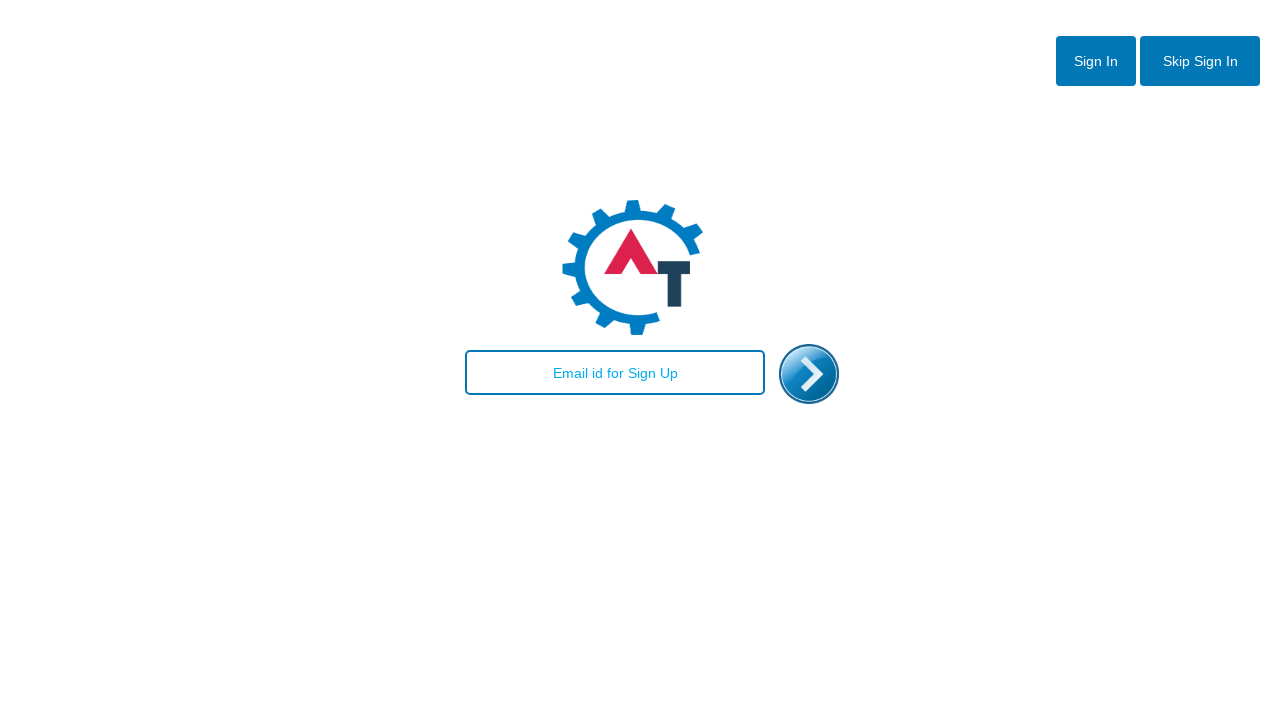

Filled email field with testuser456@gmail.com on landing page on #email
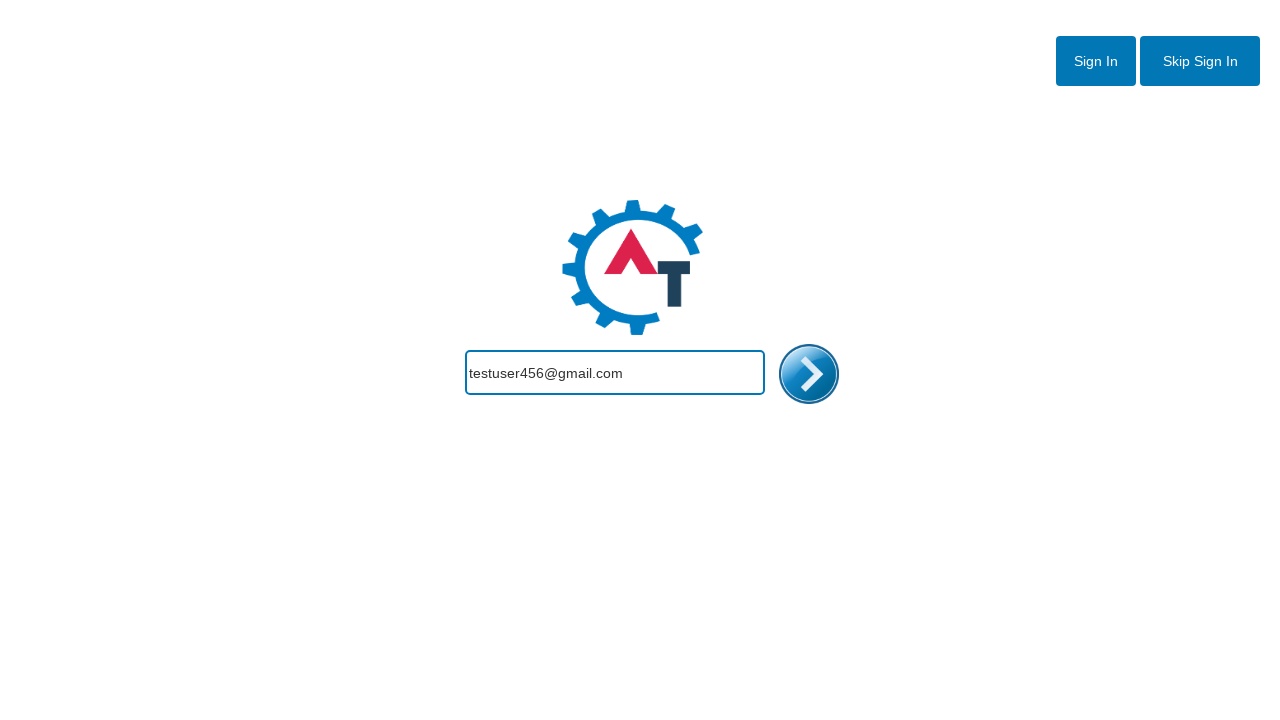

Clicked button to proceed to registration form at (809, 374) on #enterimg
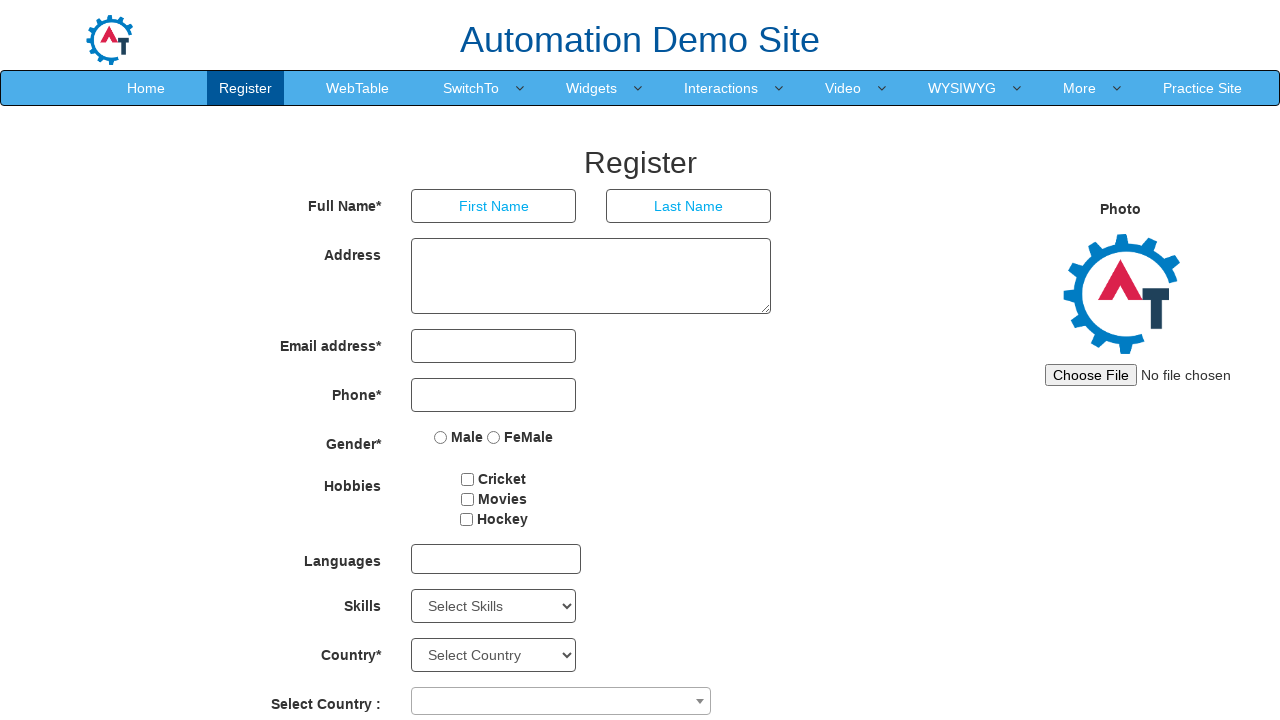

Filled first name field with 'John' on input[ng-model='FirstName']
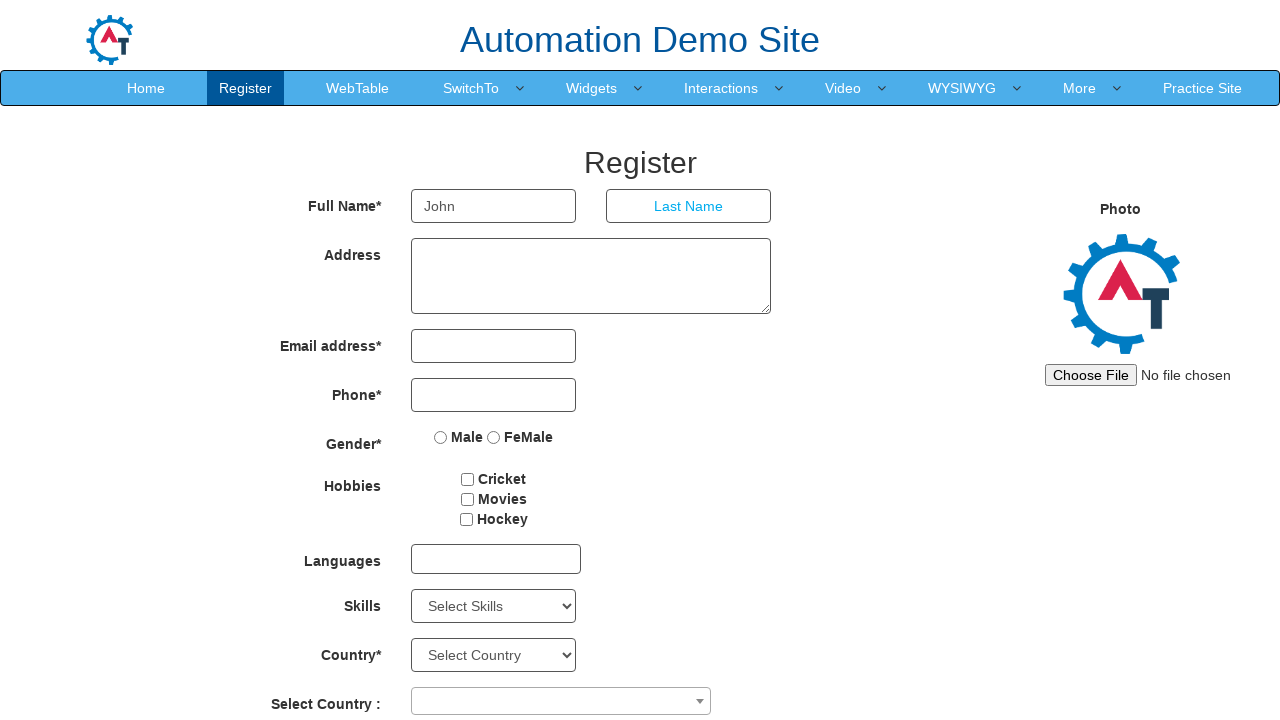

Filled last name field with 'Smith' on input[placeholder='Last Name']
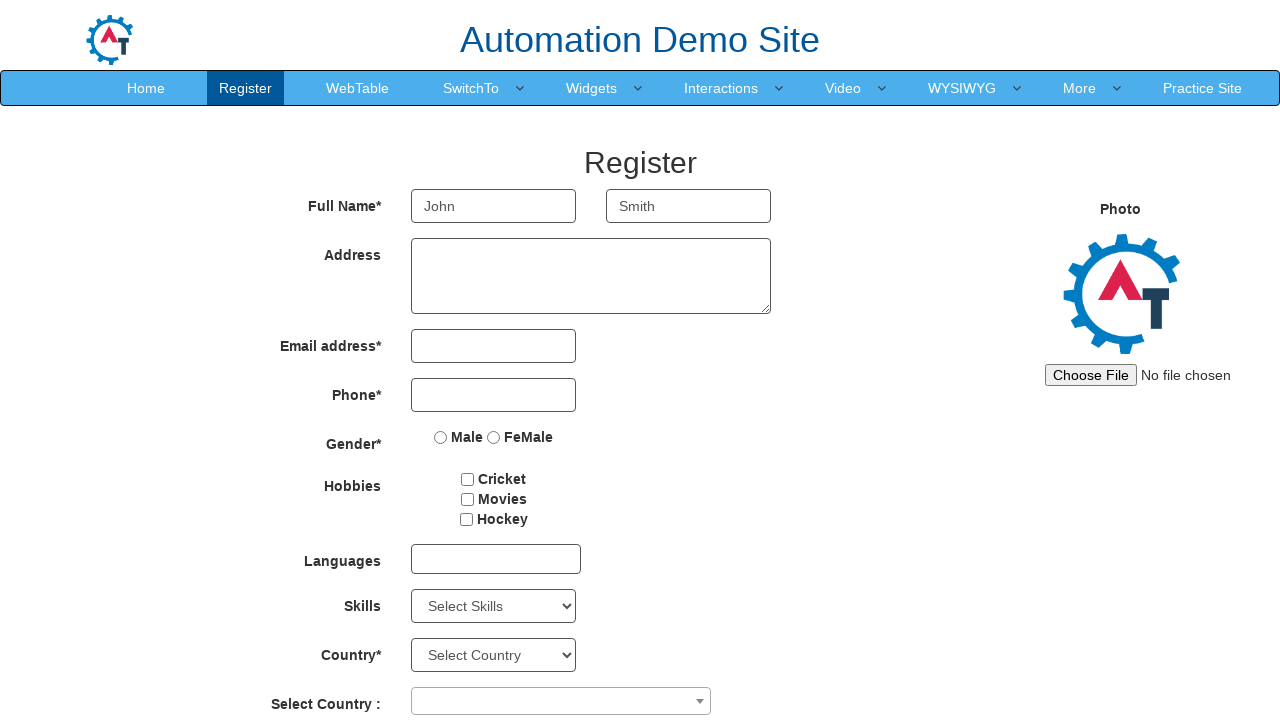

Filled address field with '123 Main Street, Boston, MA 02101' on textarea[ng-model='Adress']
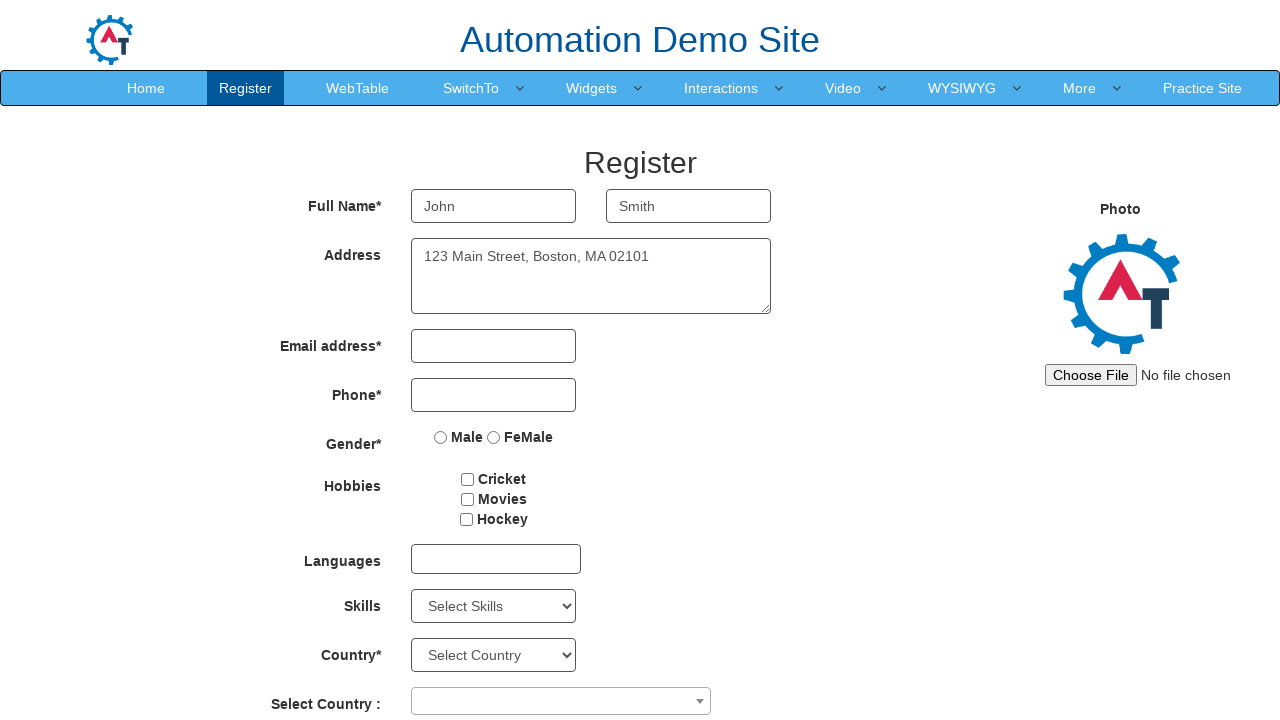

Filled email address field with testuser456@gmail.com on input[ng-model='EmailAdress']
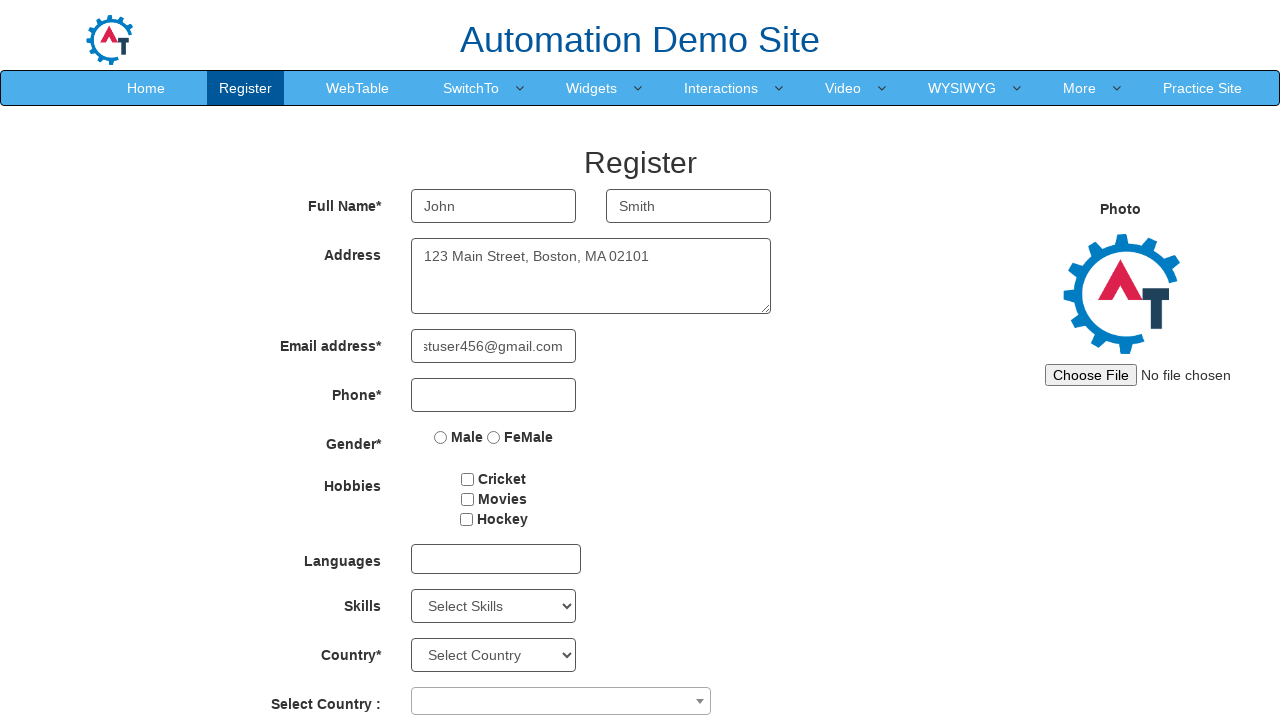

Filled phone number field with '5551234567' on input[type='tel']
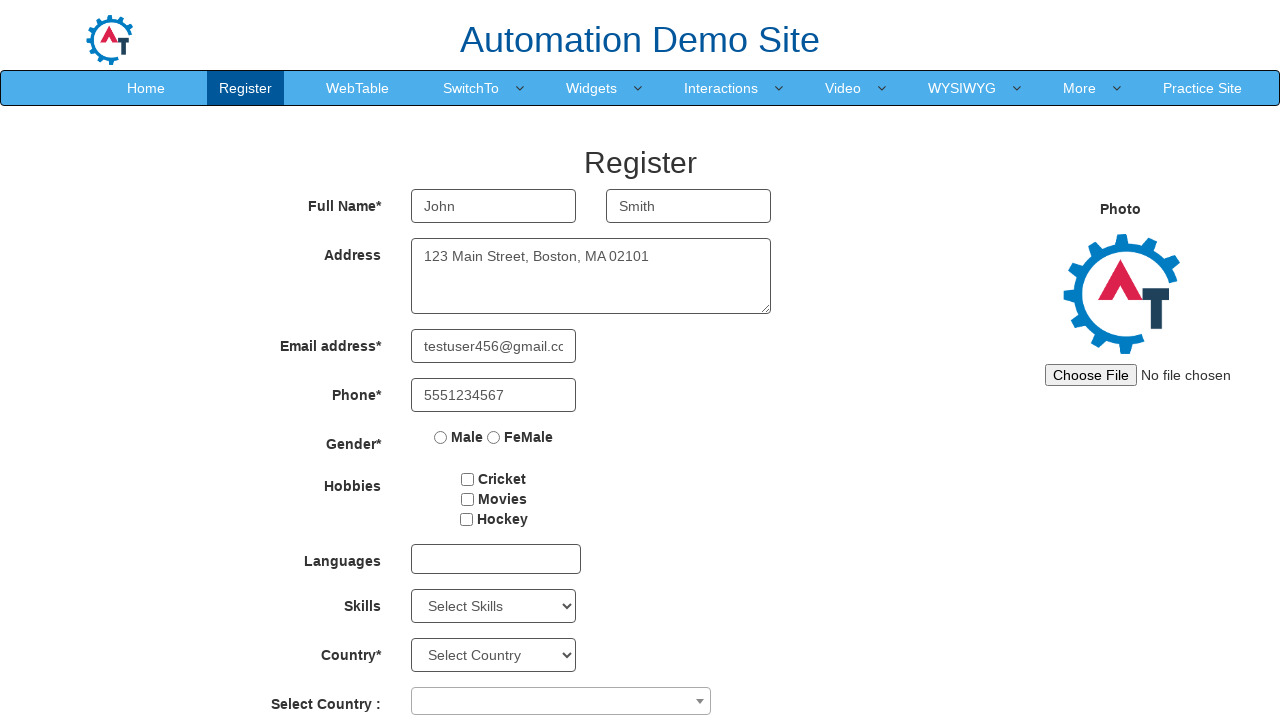

Selected Male gender option at (441, 437) on (//input[@name='radiooptions'])[1]
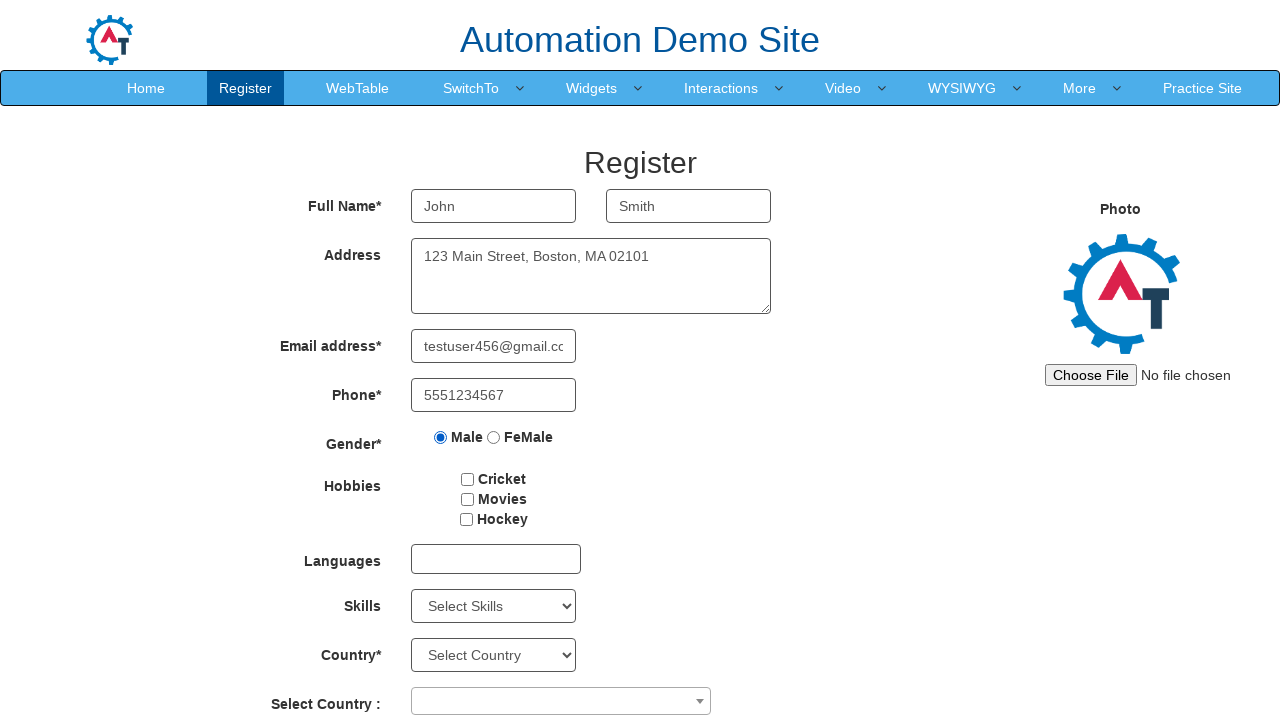

Selected Movies hobby checkbox at (466, 519) on (//input[@type='checkbox'])[3]
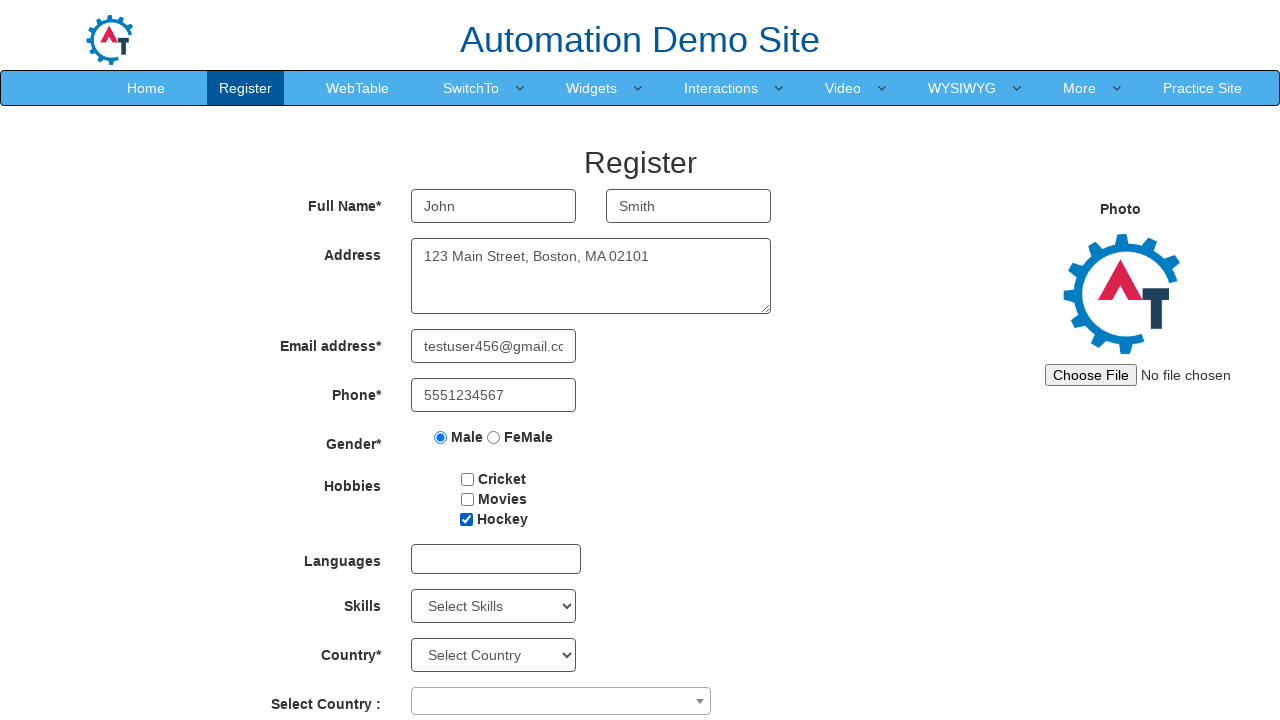

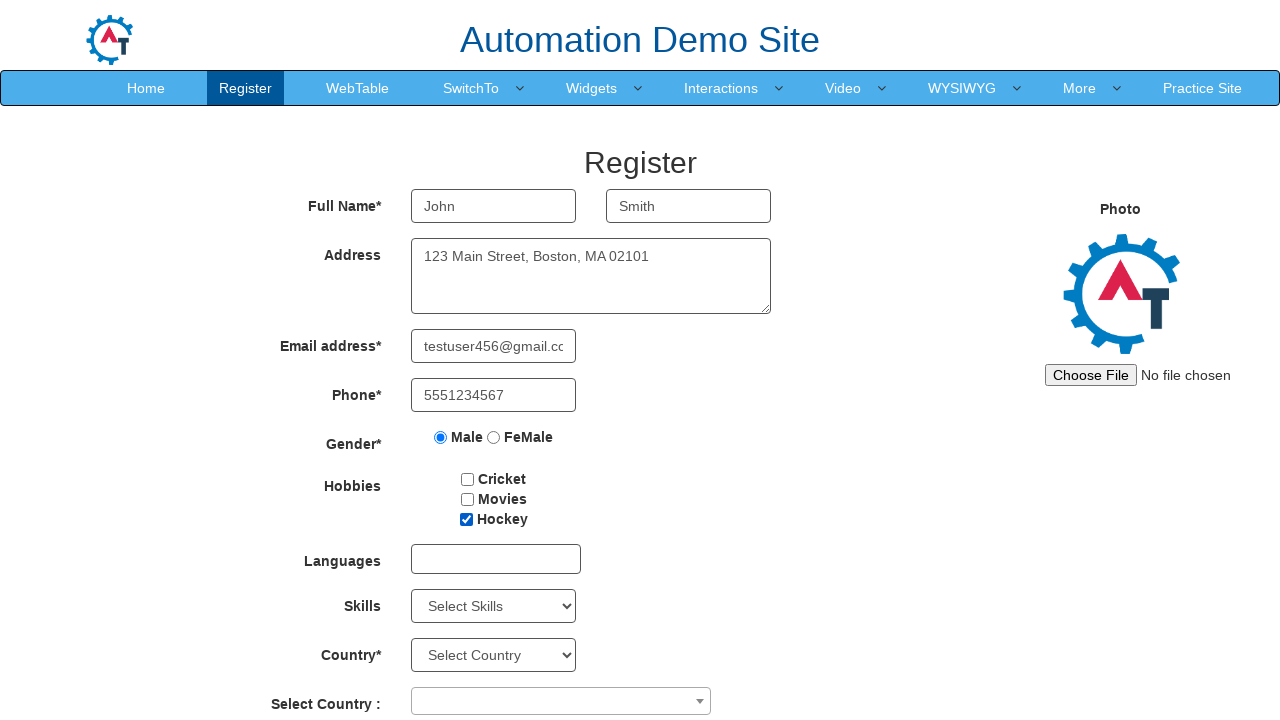